Navigates to a blog page and clicks a link to open a popup window

Starting URL: http://omayo.blogspot.com/

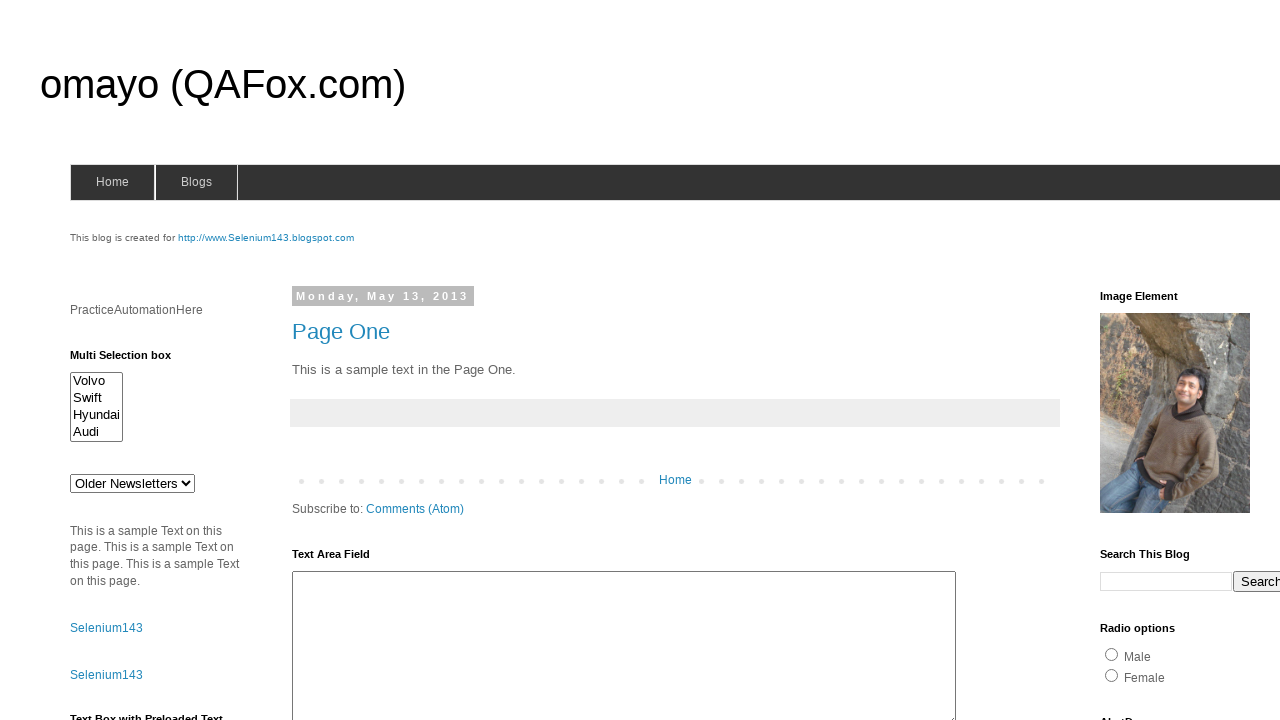

Clicked link to open a popup window at (132, 360) on xpath=//a[.='Open a popup window']
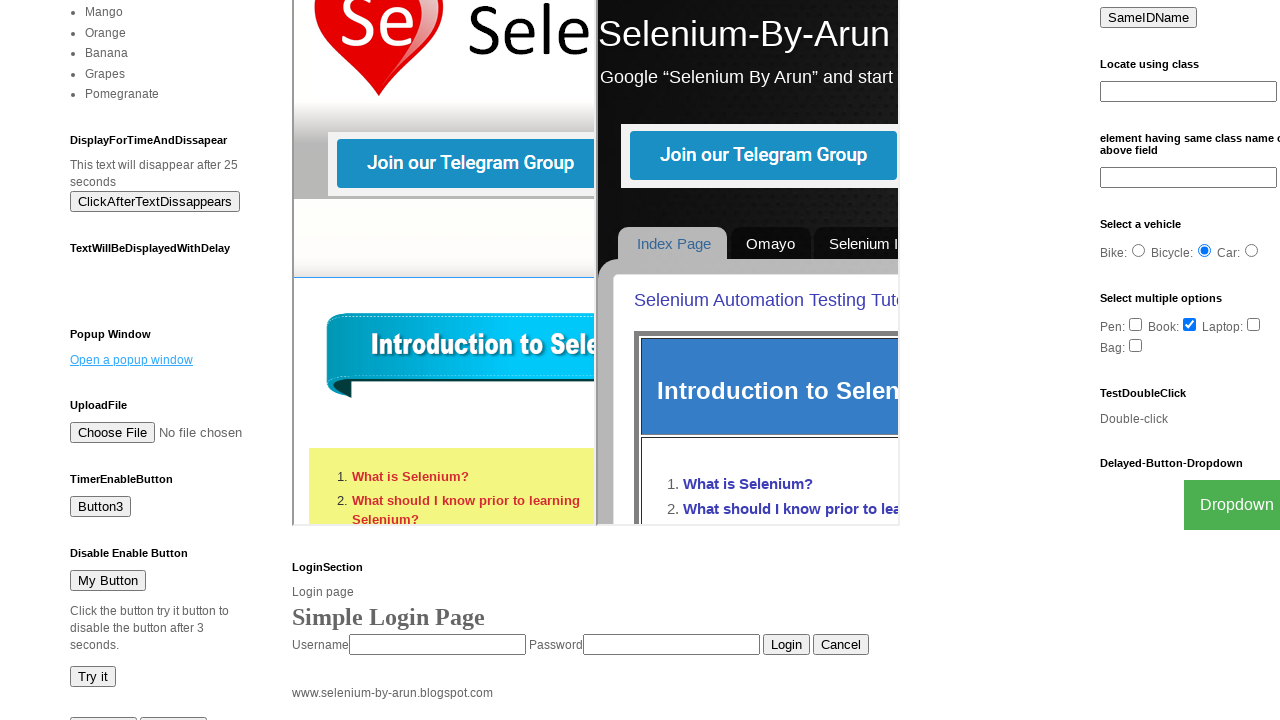

Waited 1 second for popup window to open
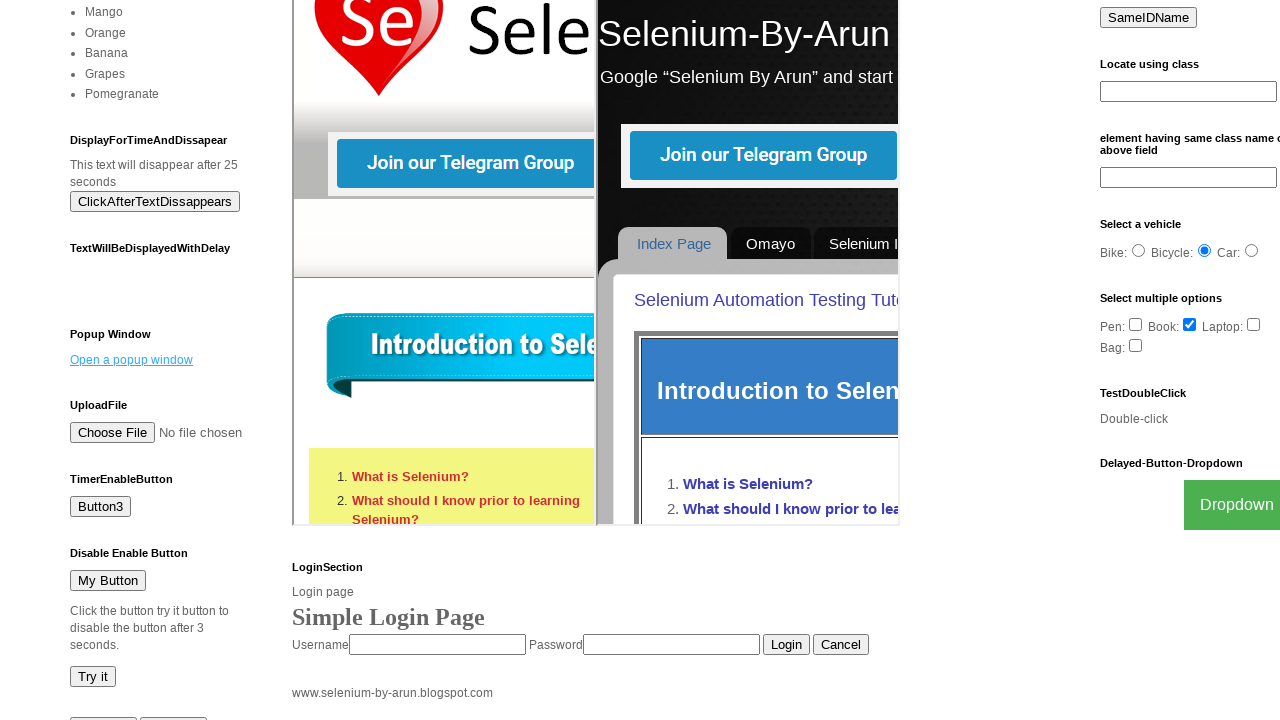

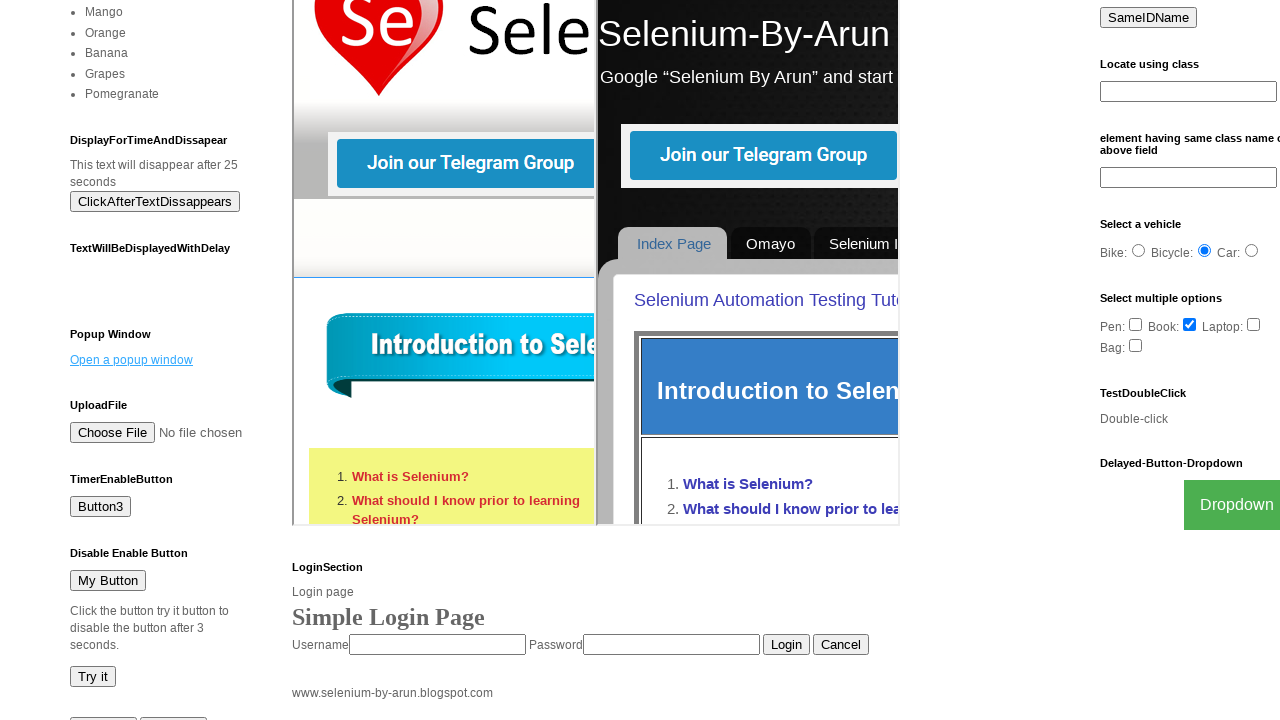